Gets the tag name of an input element on the page

Starting URL: https://www.selenium.dev/selenium/web/inputs.html

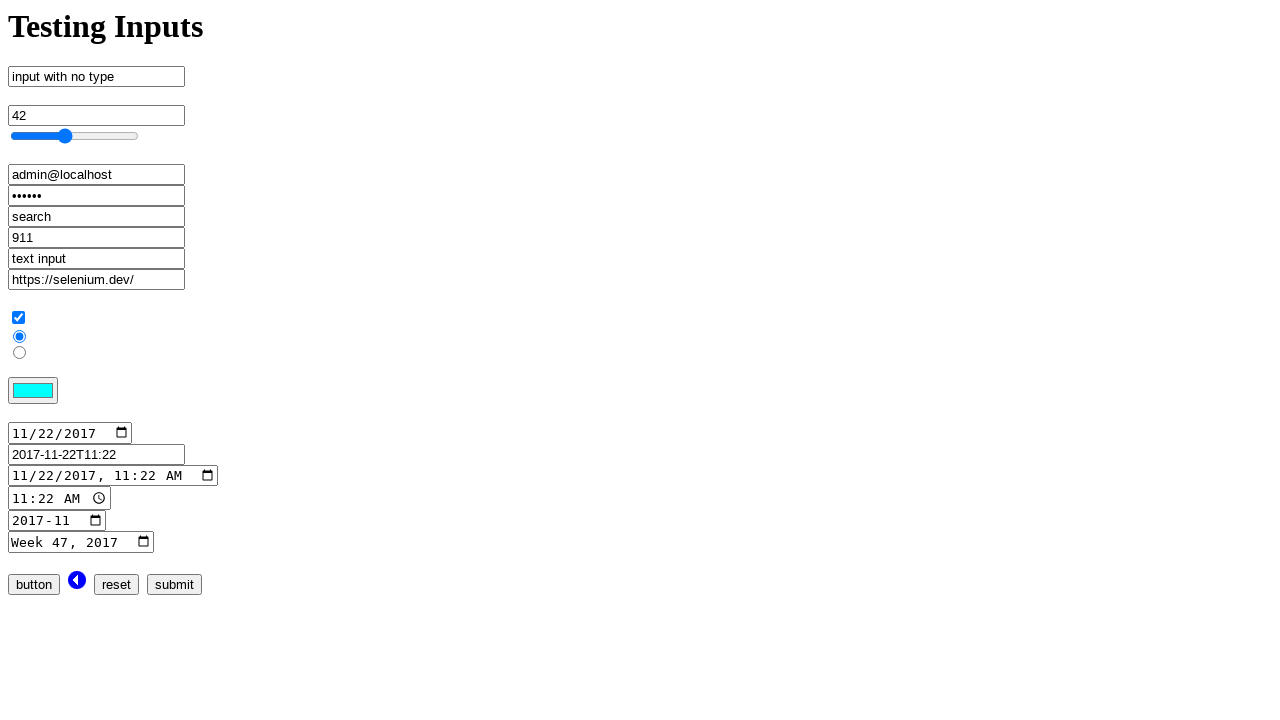

Navigated to inputs.html page
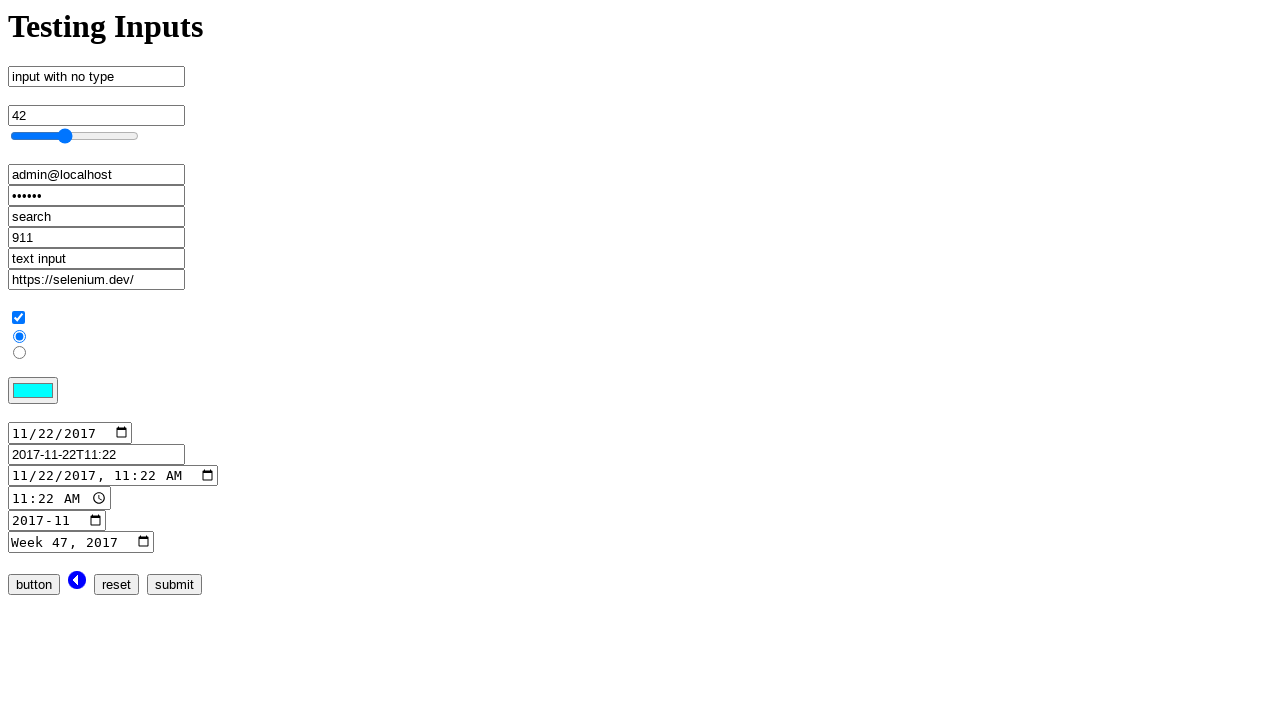

Located input element with name 'number_input'
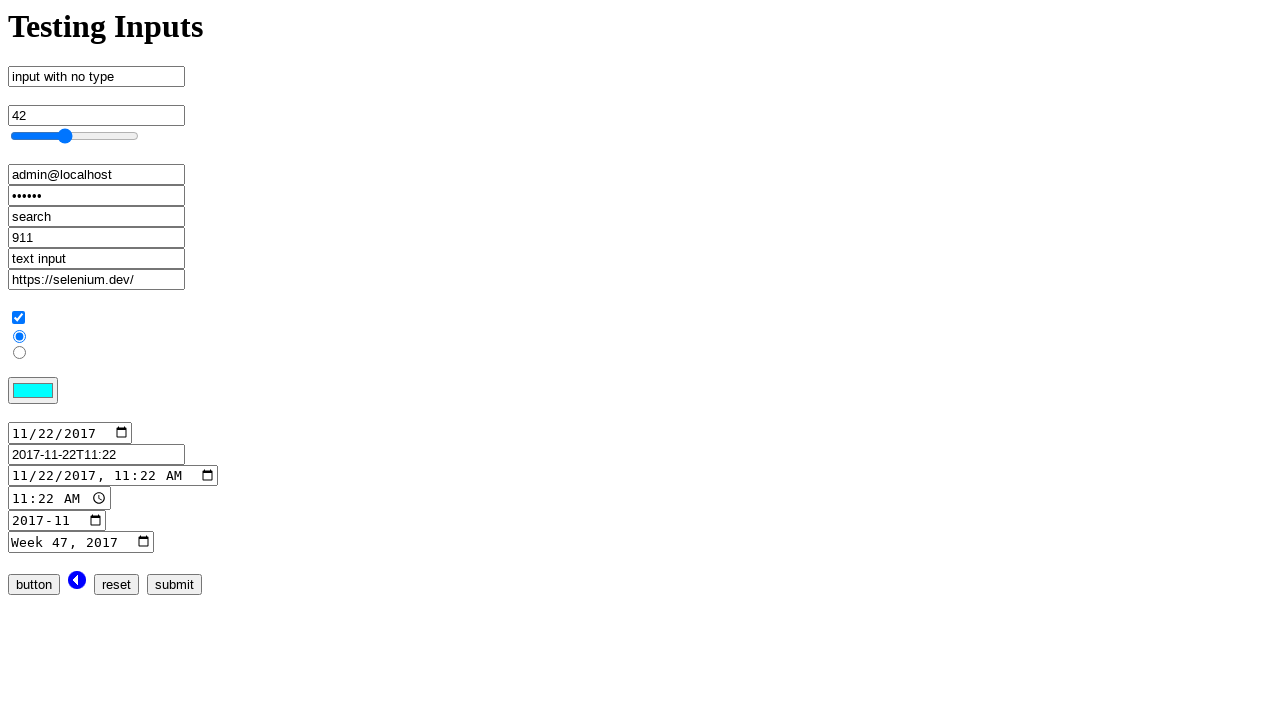

Retrieved tag name: input
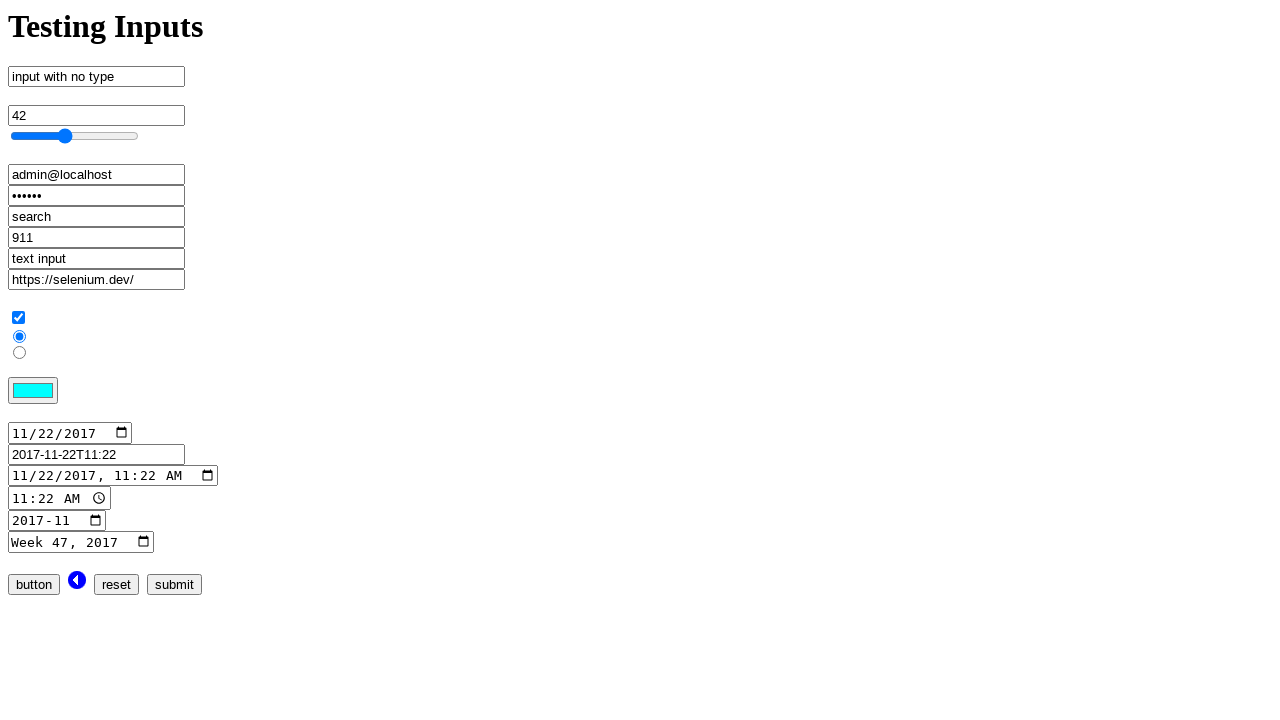

Printed element tag name: input
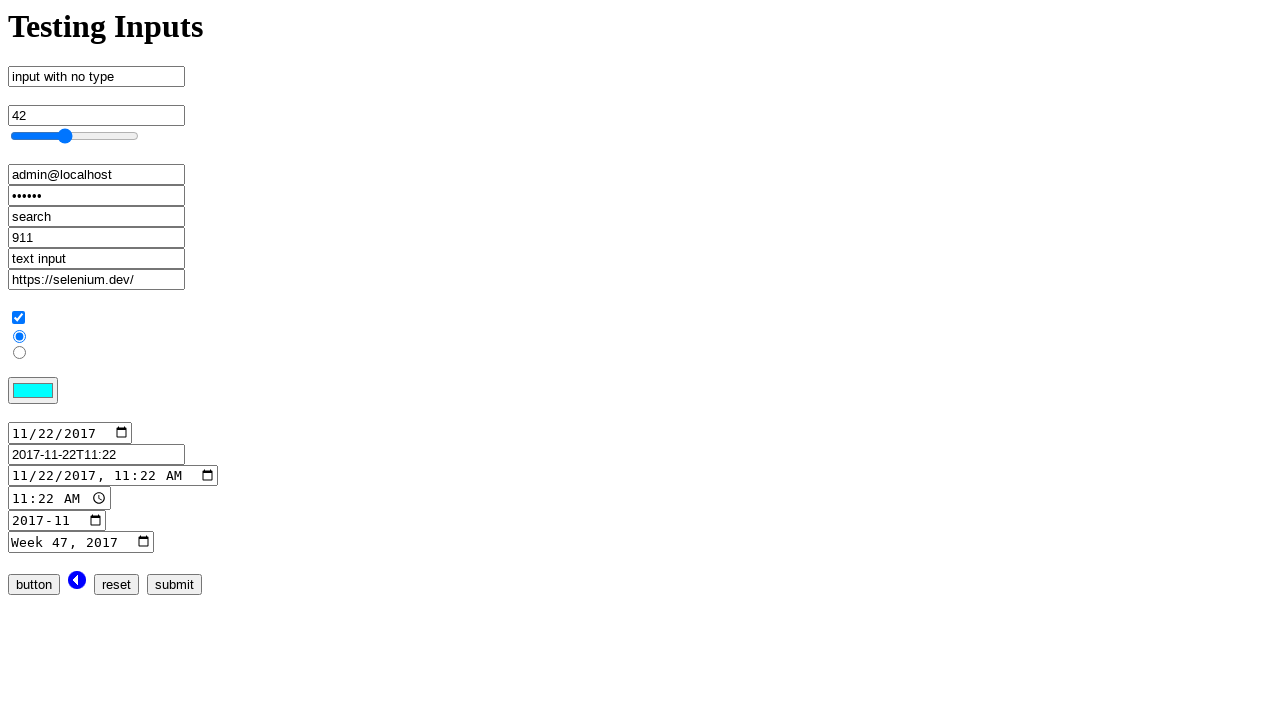

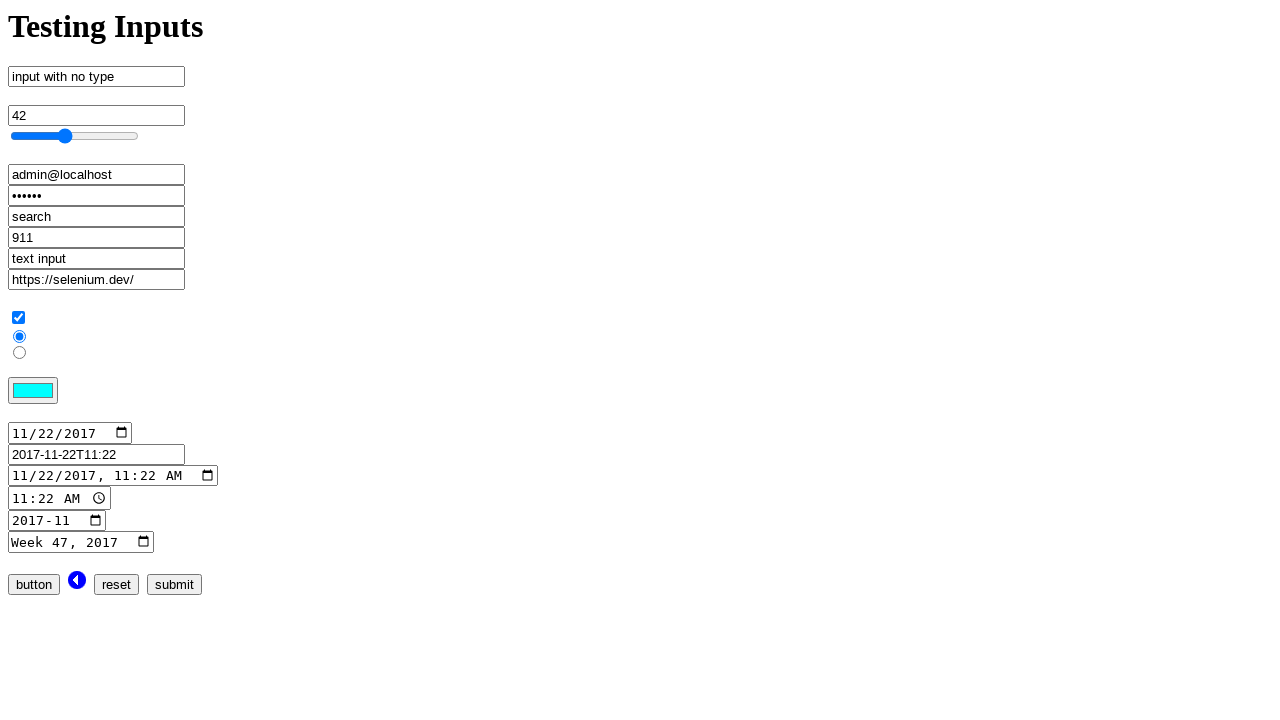